Clicks the Get Started button and verifies the URL changes to include the anchor

Starting URL: https://practice.sdetunicorns.com/

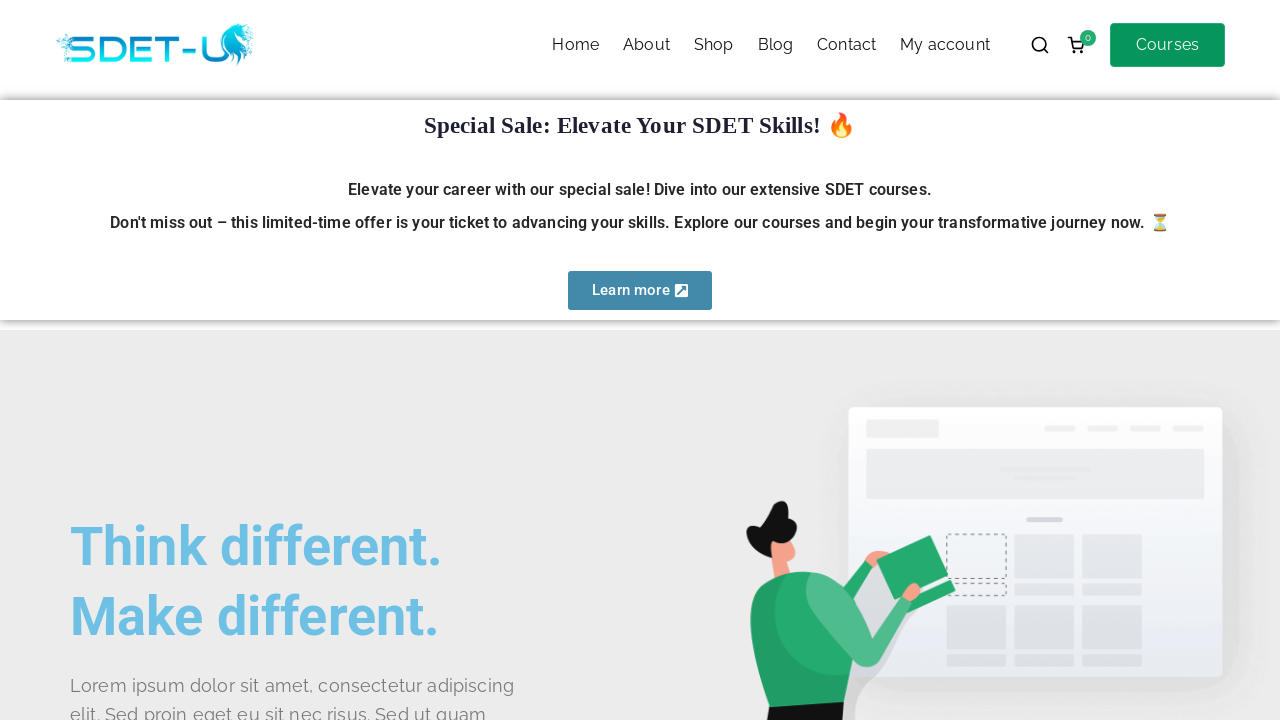

Clicked Get Started button with CSS selector #get-started at (140, 361) on #get-started
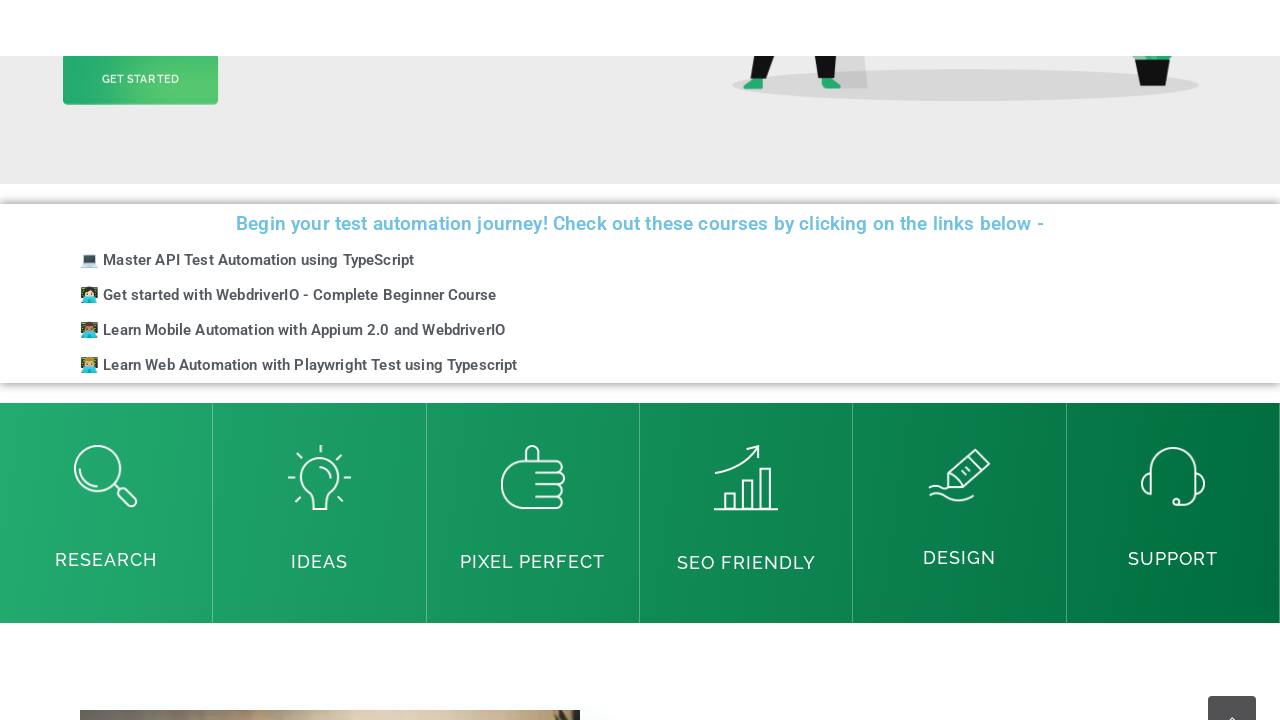

Verified URL changed to include #get-started anchor
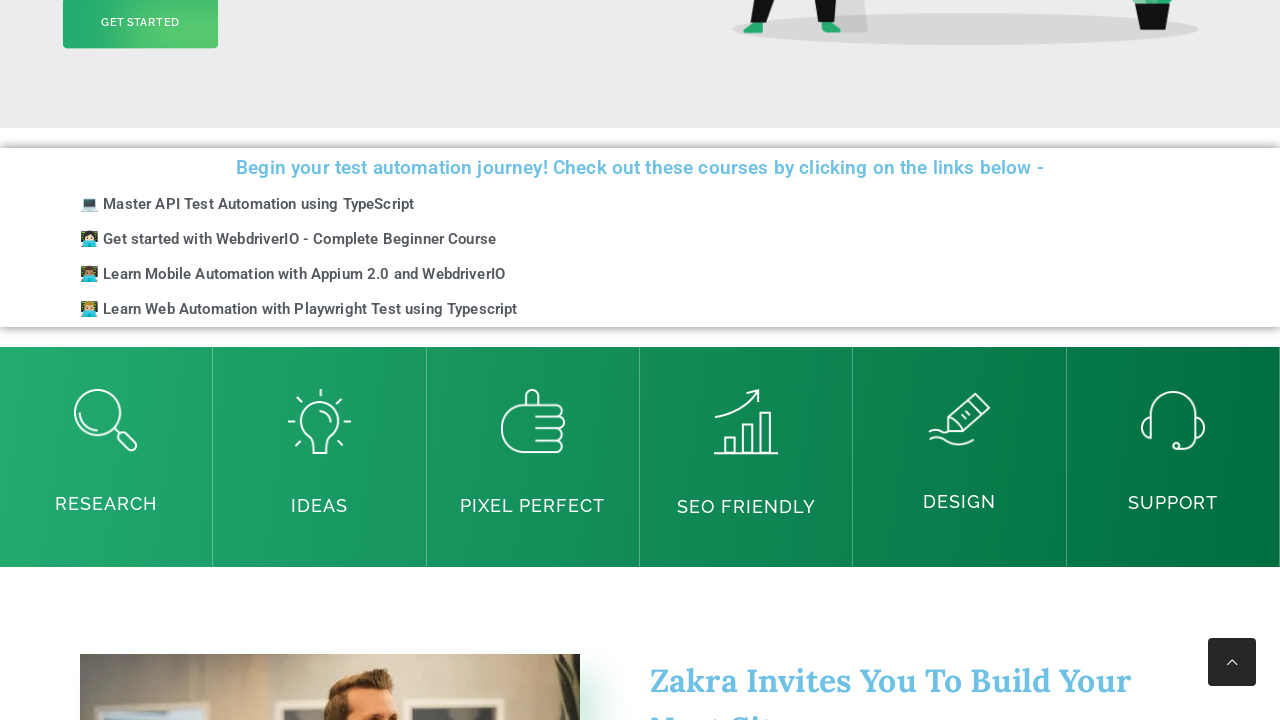

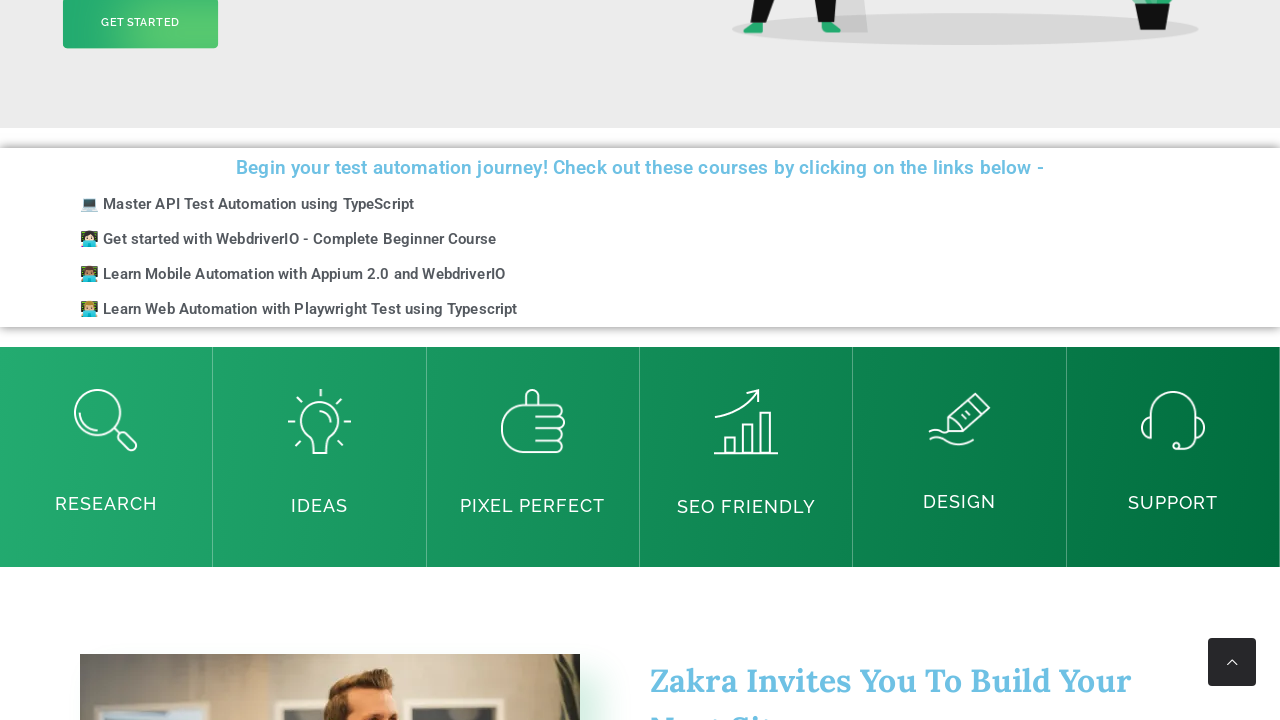